Verifies that the Edso website loads successfully by navigating to the homepage.

Starting URL: https://edso.in/

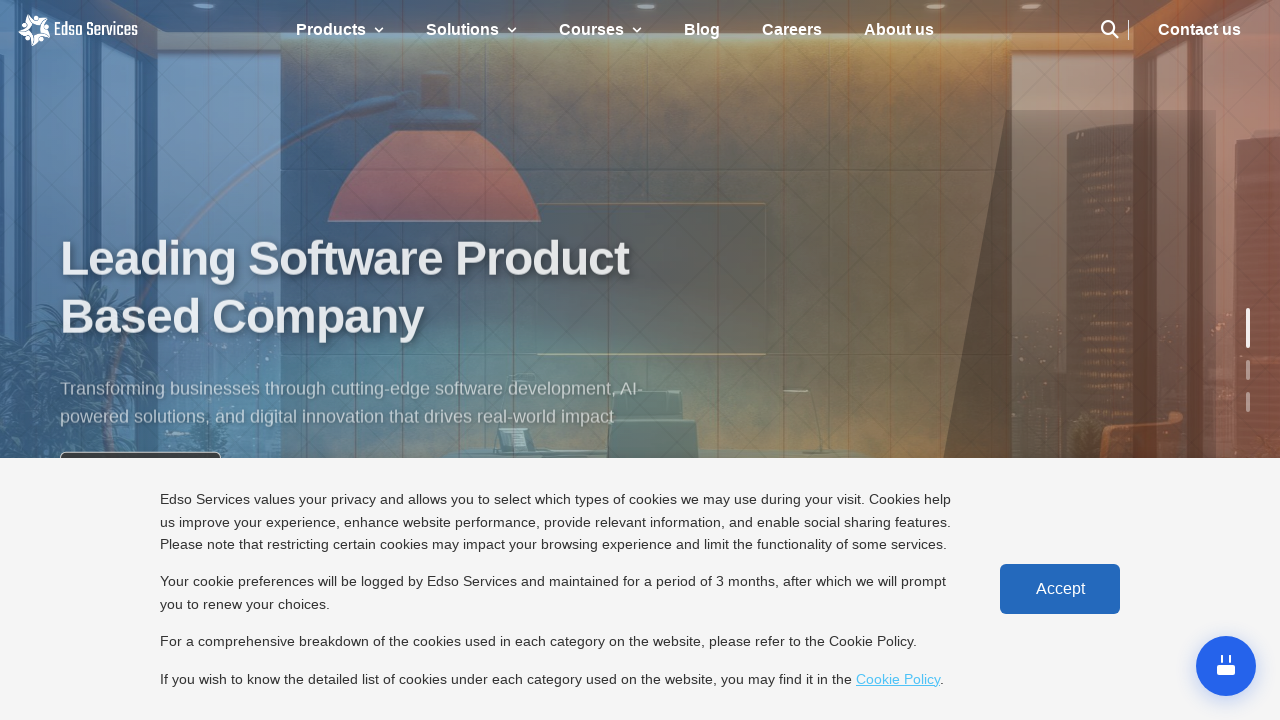

Waited for page to reach domcontentloaded state on Edso homepage
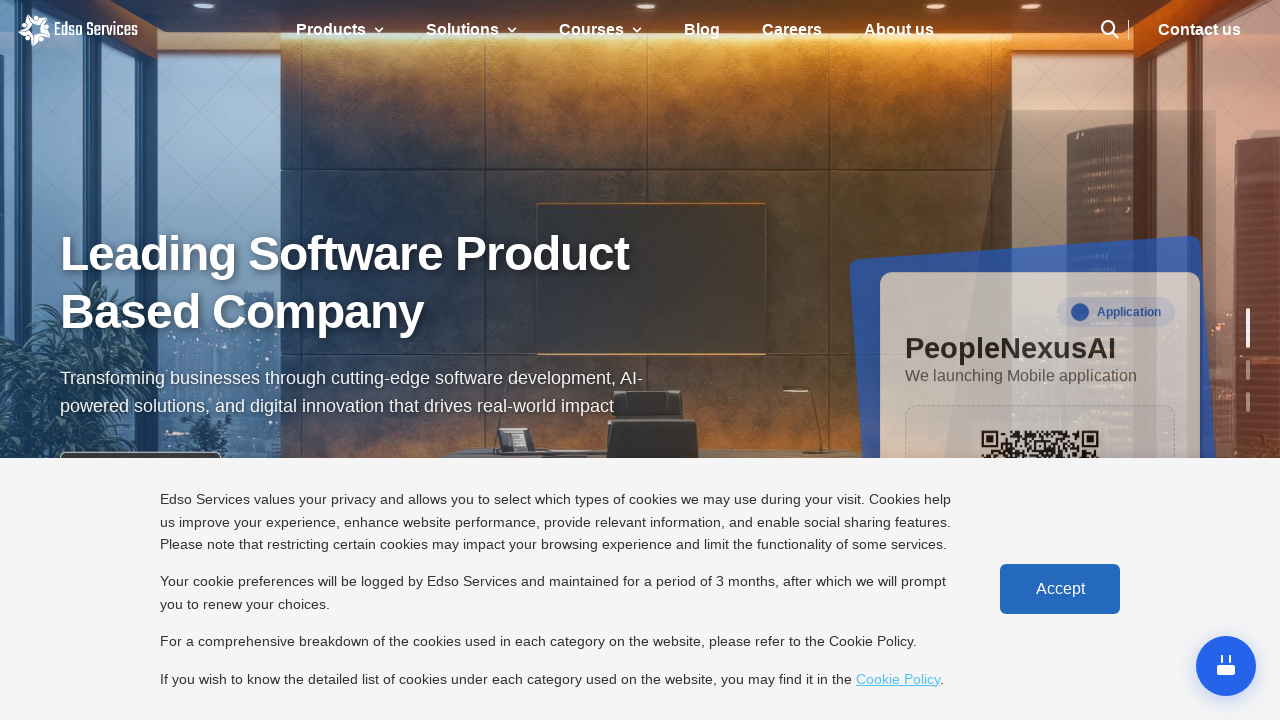

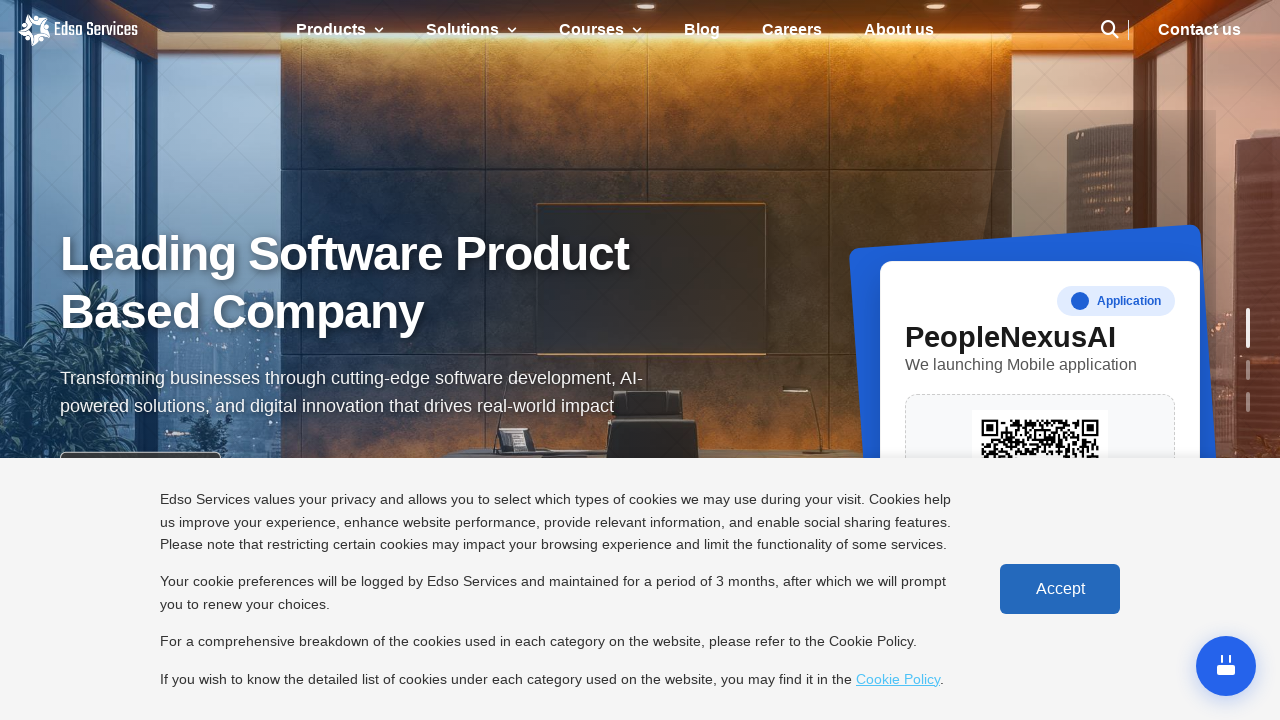